Tests that typing in the park name search field displays suggestion dropdown with park names starting with the typed letter

Starting URL: https://bcparks.ca/

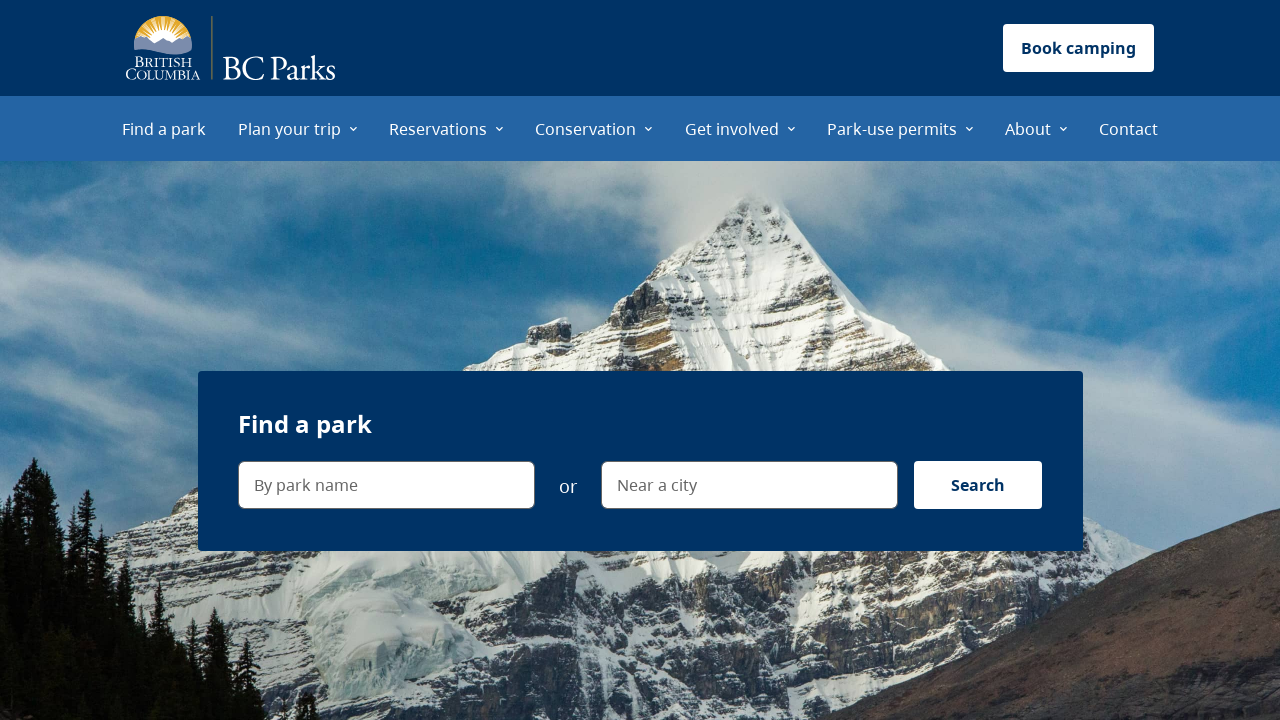

Waited for page to fully load (networkidle)
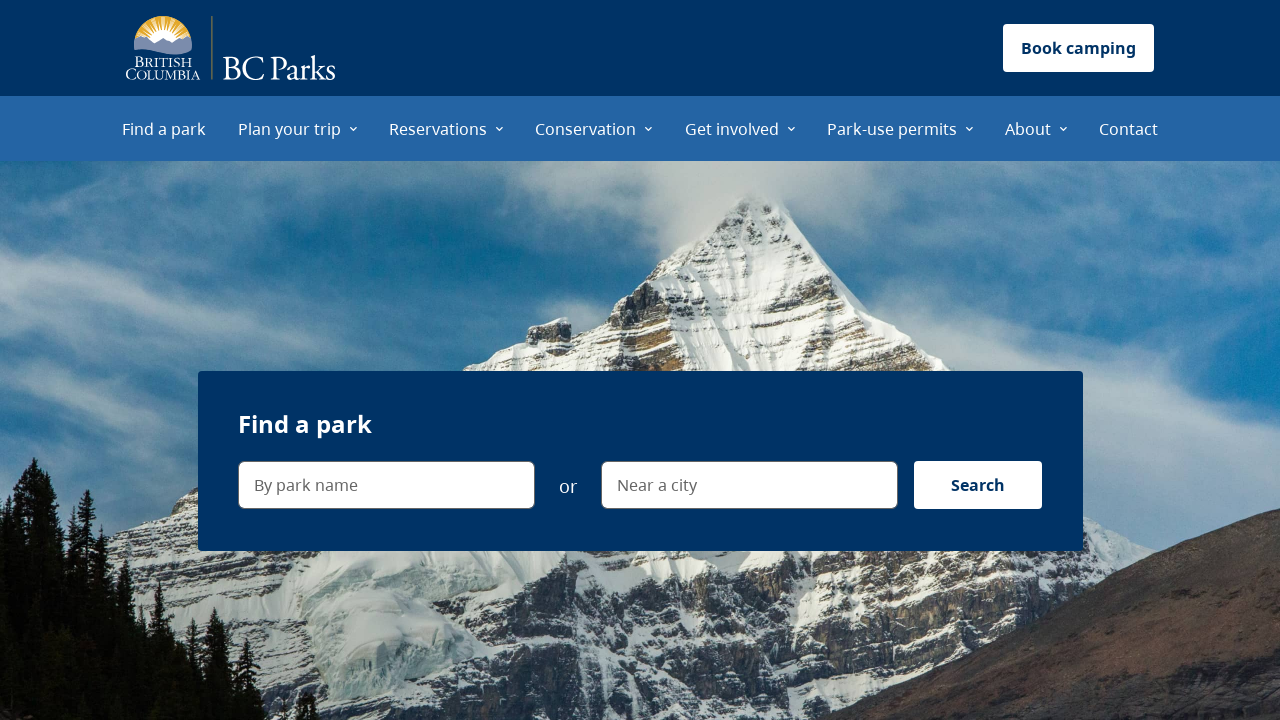

Typed 'b' in the park name search field on internal:label="By park name"i
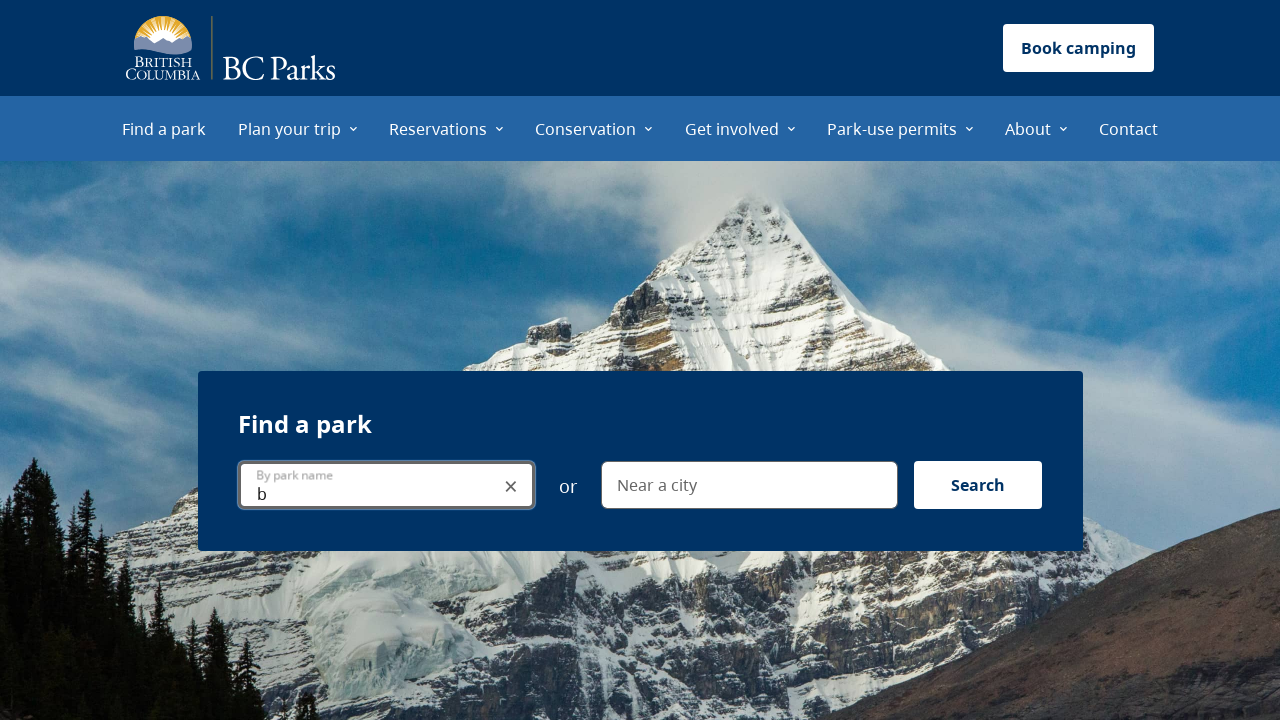

Suggestion dropdown menu appeared
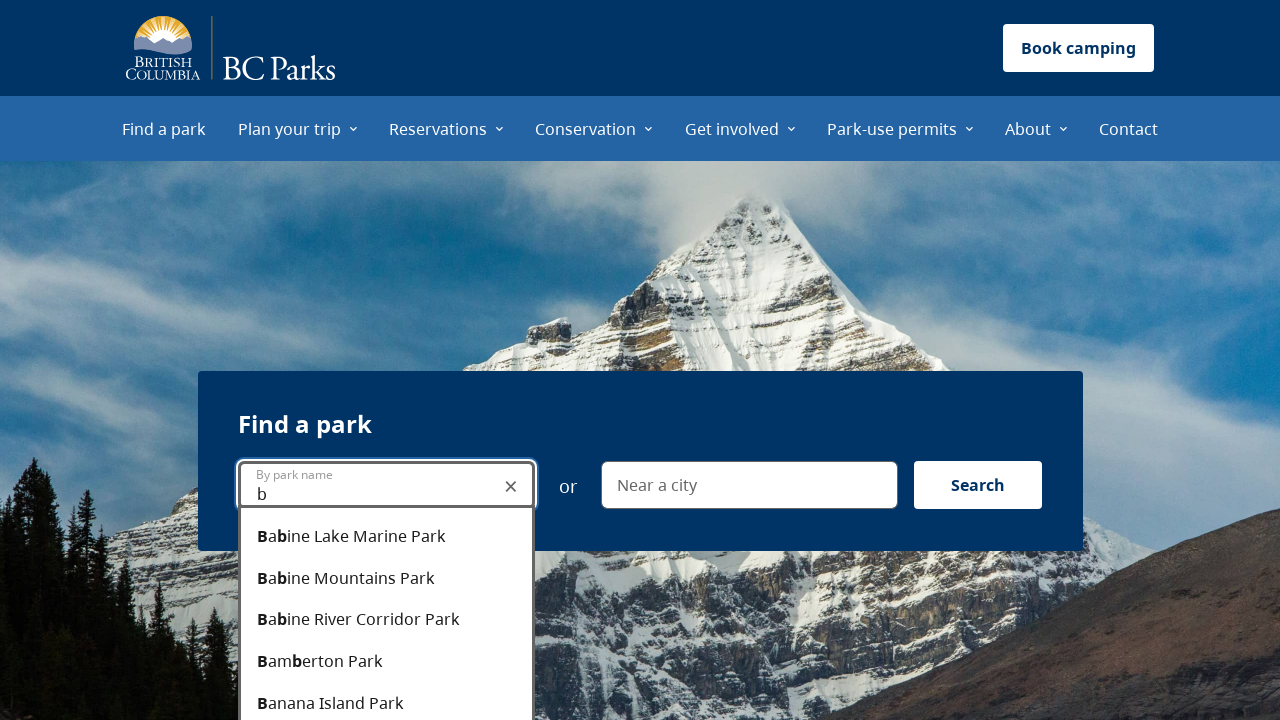

Retrieved menu options element
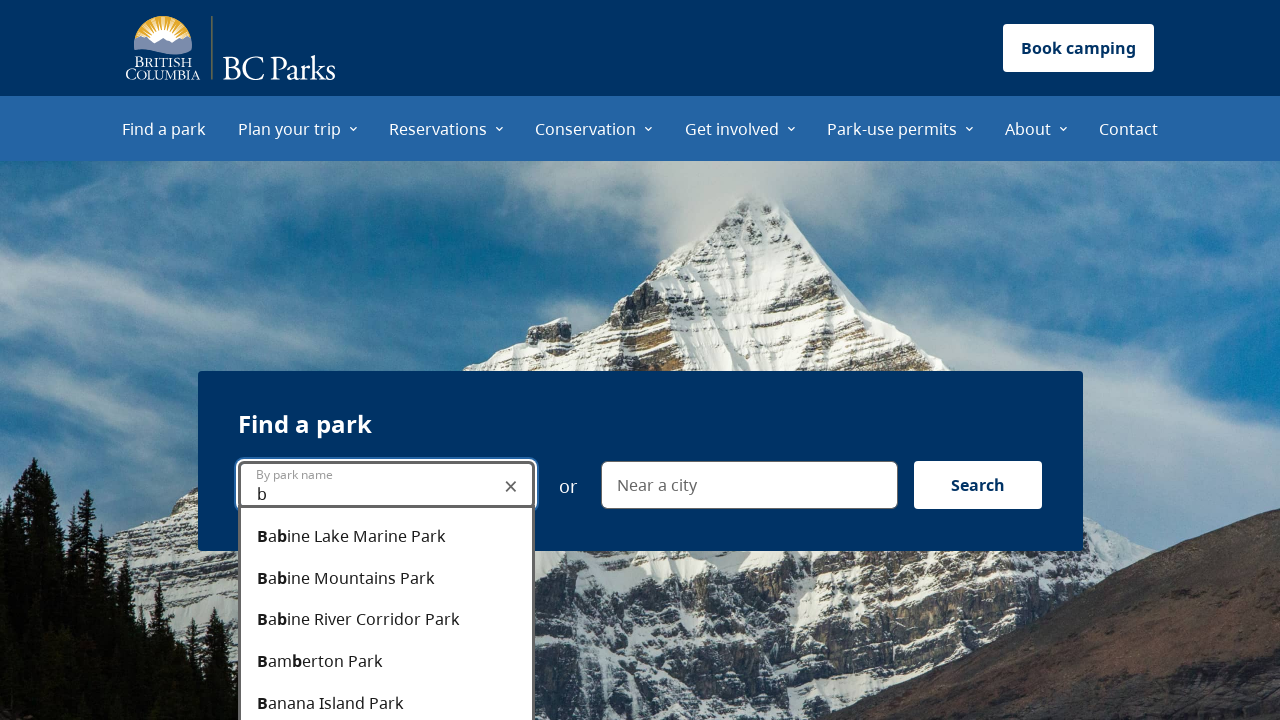

Verified 'Babine Lake Marine Park' is in the suggestion list
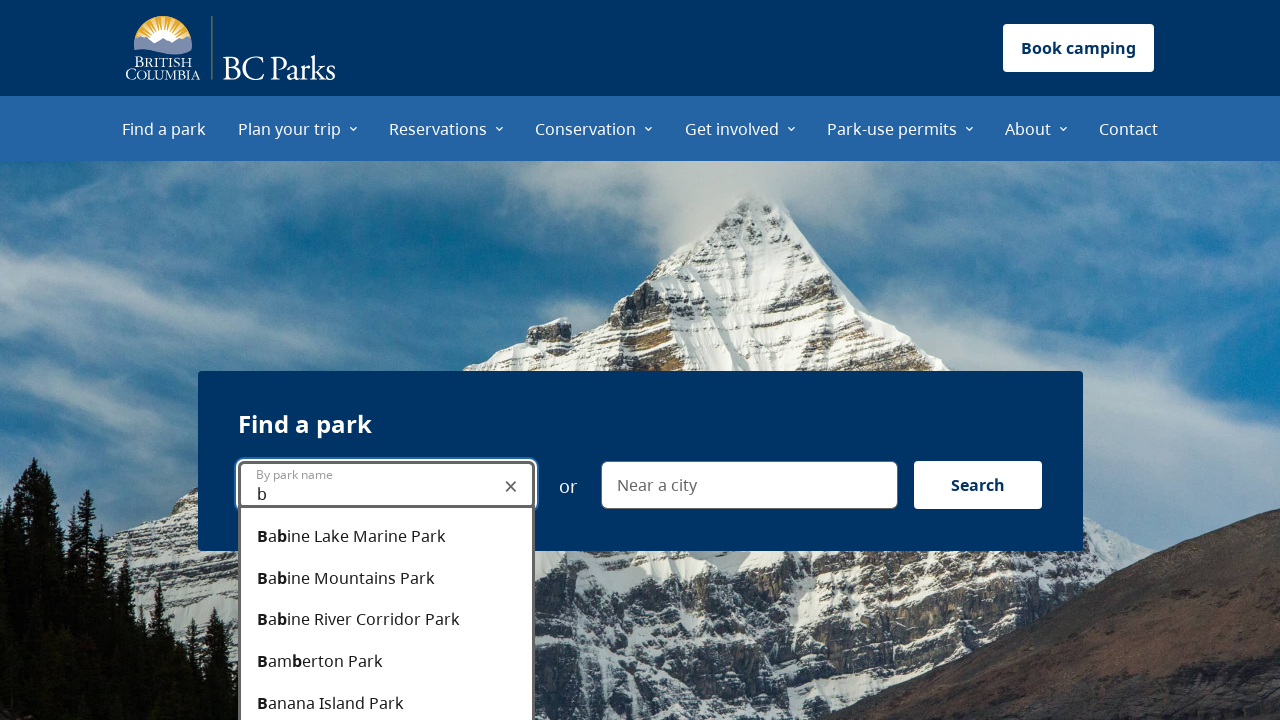

Verified 'Babine Mountains Park' is in the suggestion list
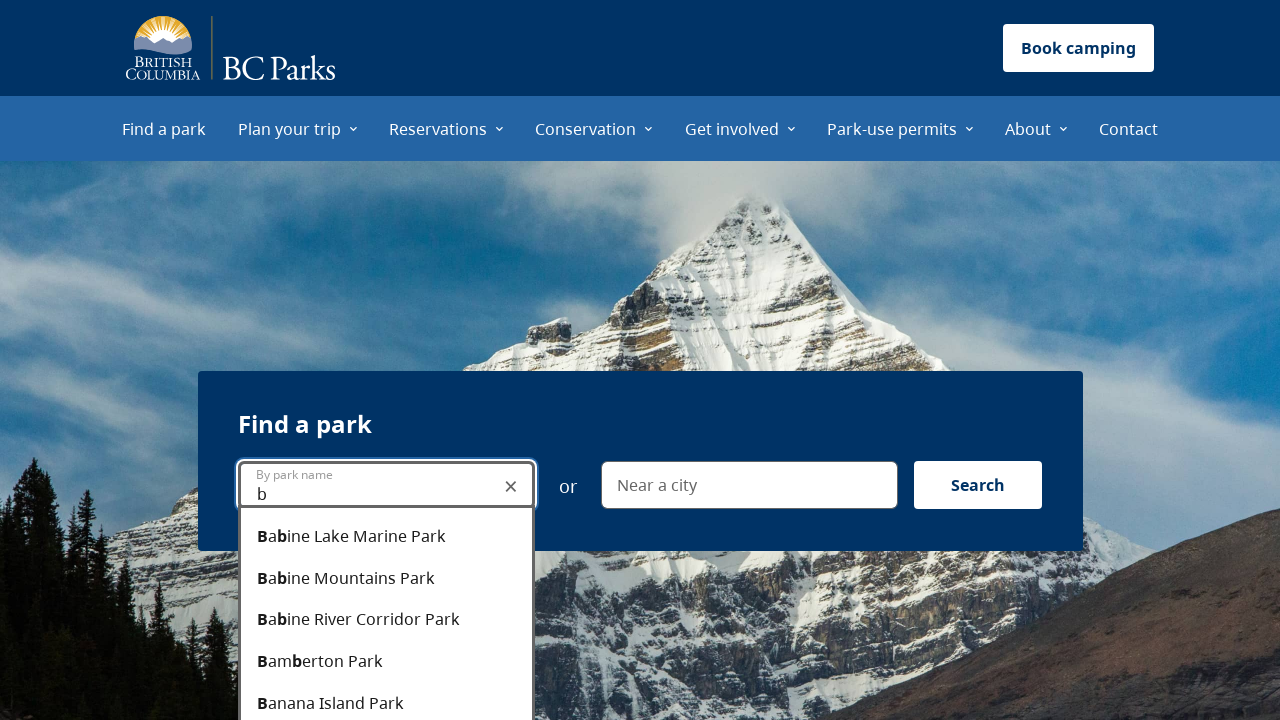

Verified 'Babine River Corridor Park' is in the suggestion list
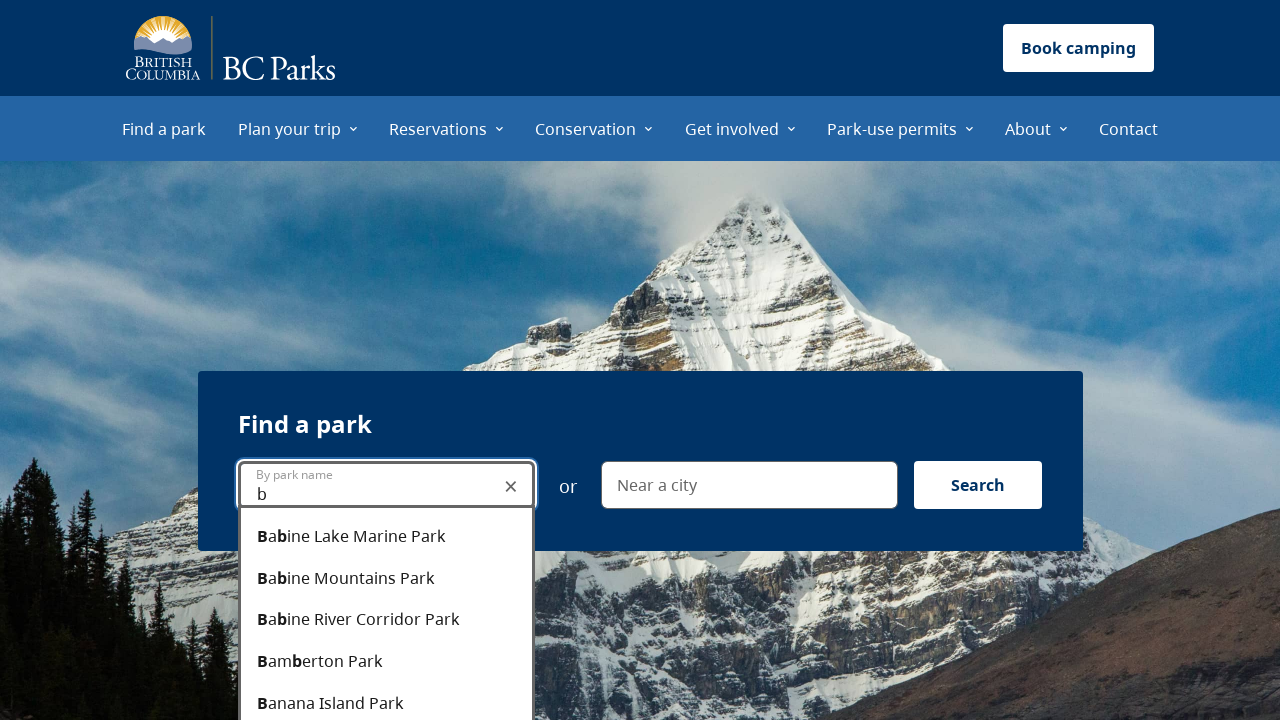

Verified 'Bamberton Park' is in the suggestion list
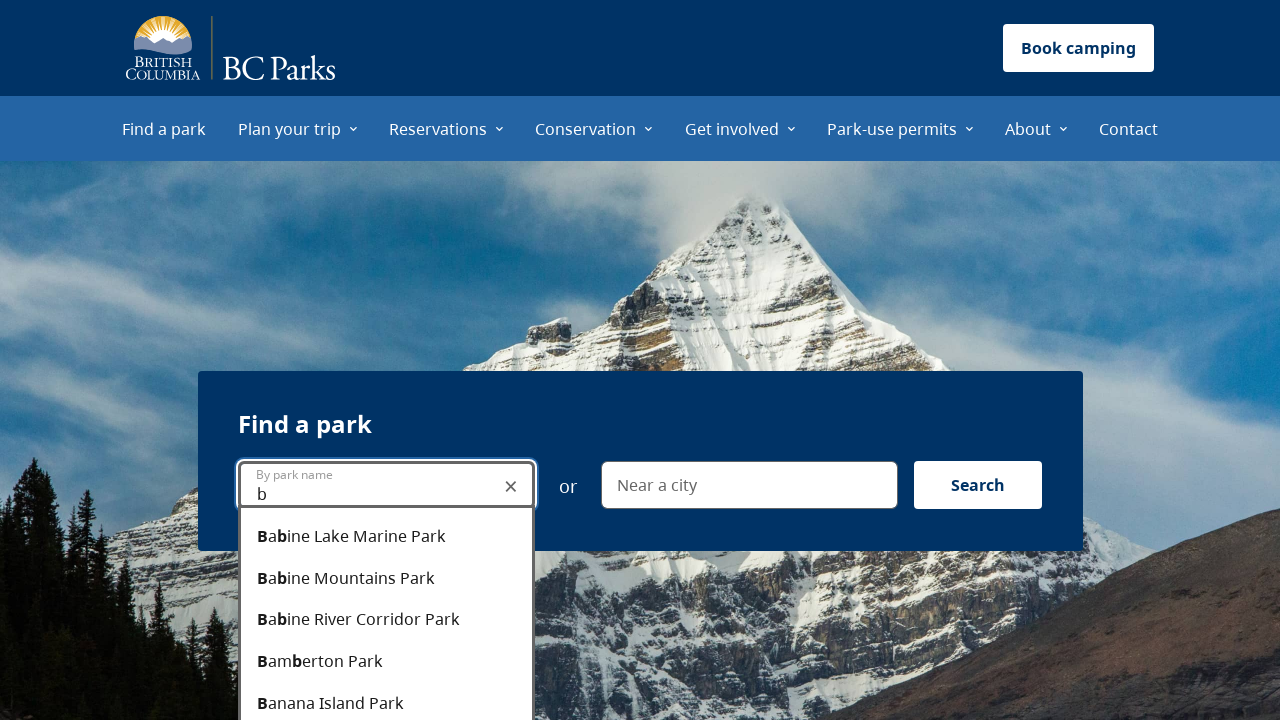

Verified 'Banana Island Park' is in the suggestion list
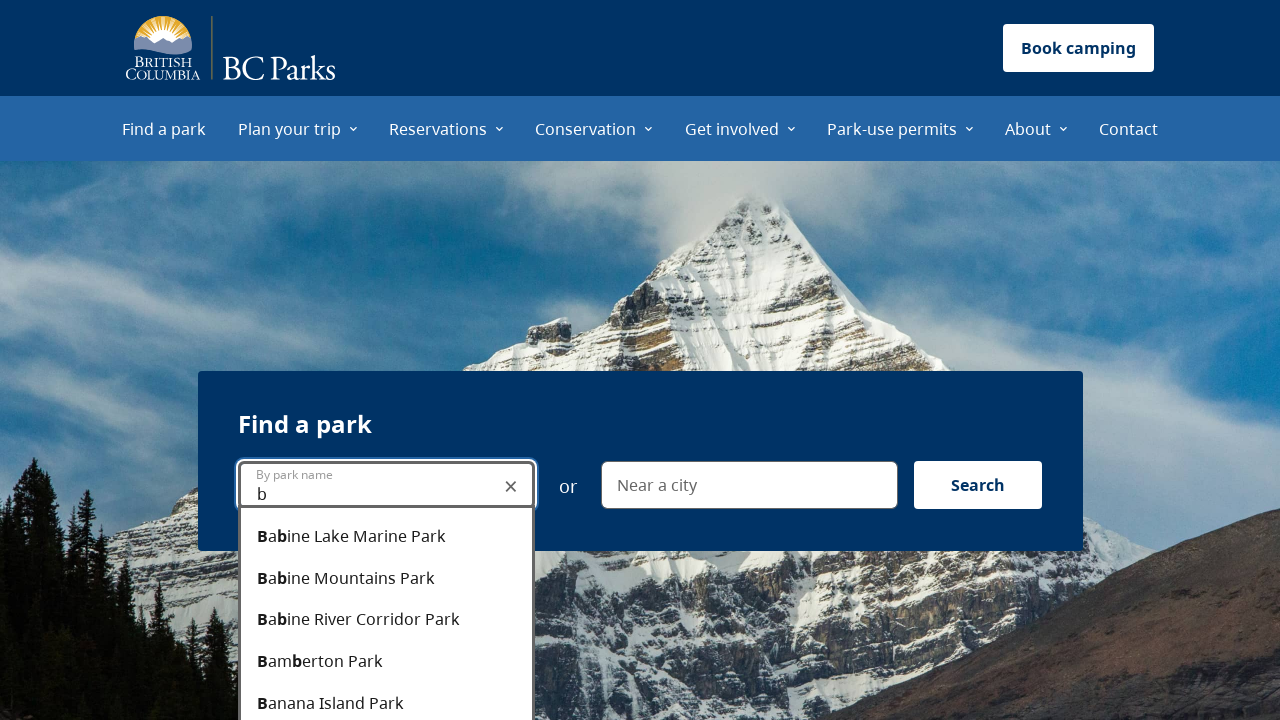

Verified 'Bear Creek Park' is in the suggestion list
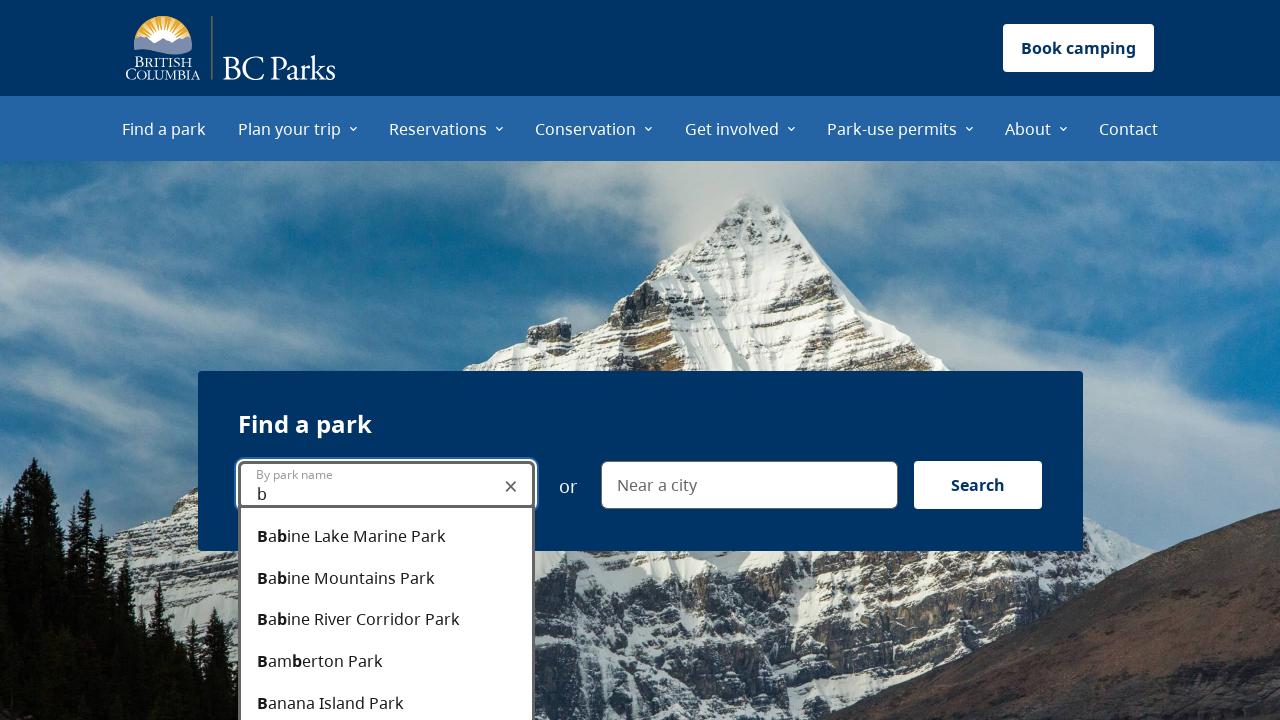

Verified 'Bear Glacier Park' is in the suggestion list
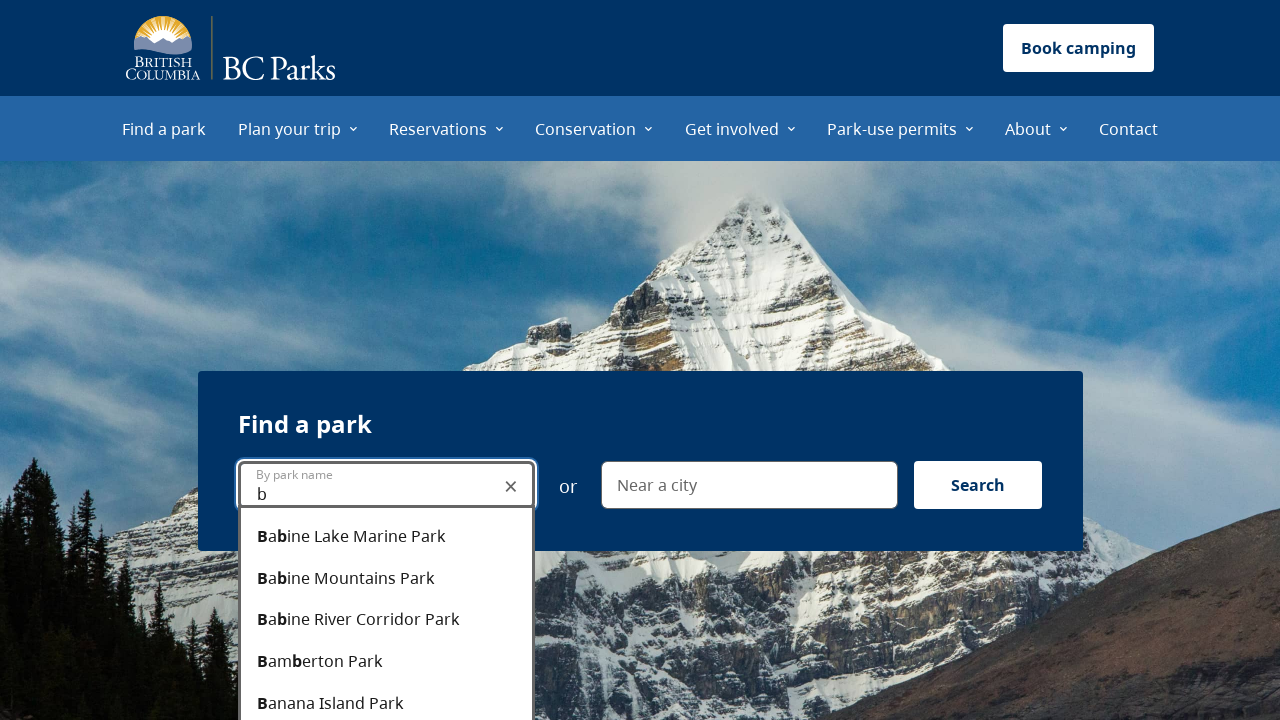

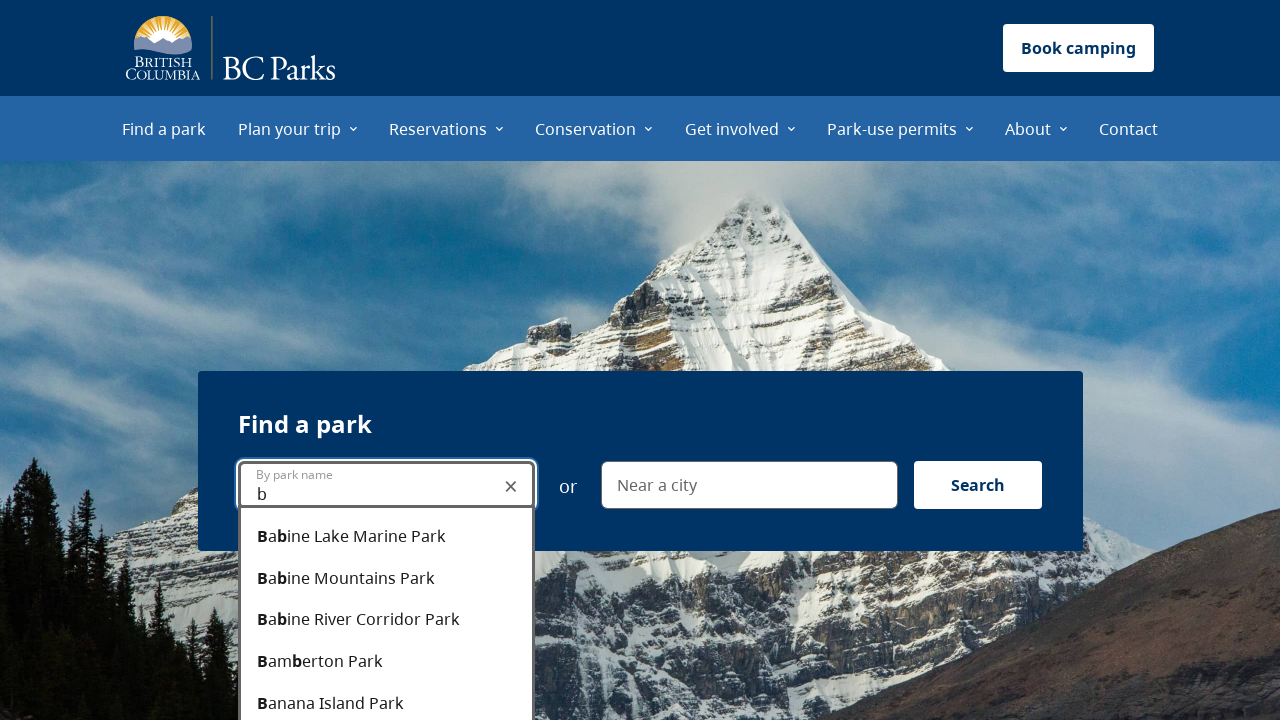